Solves a math problem on a web page by reading a value, calculating the result, filling the answer, checking robot verification checkboxes, and submitting the form

Starting URL: http://suninjuly.github.io/math.html

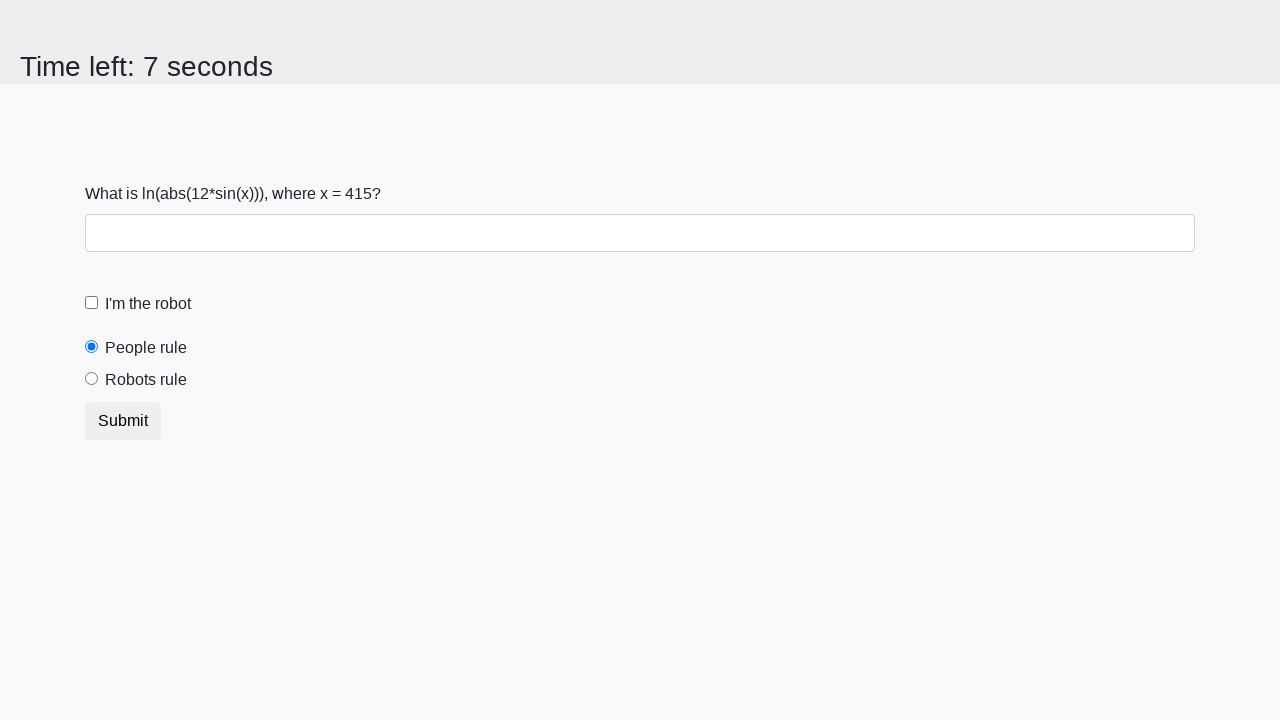

Located the input value element
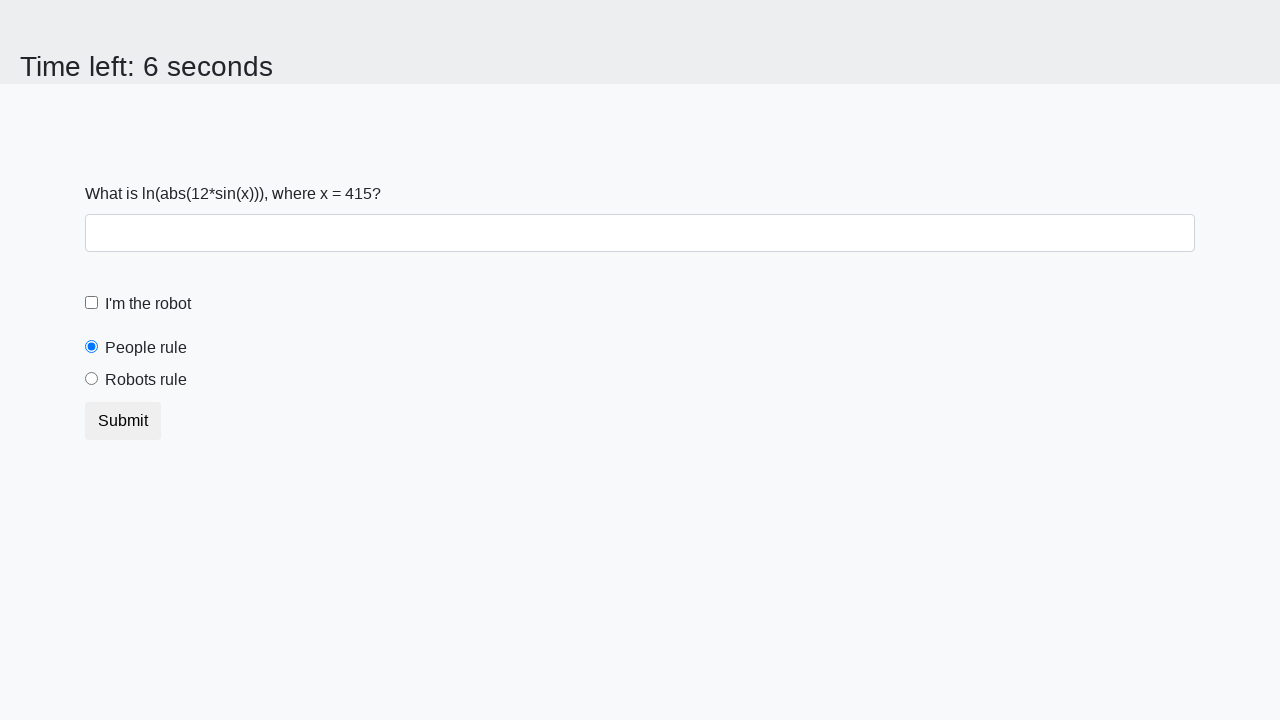

Retrieved input value: 415
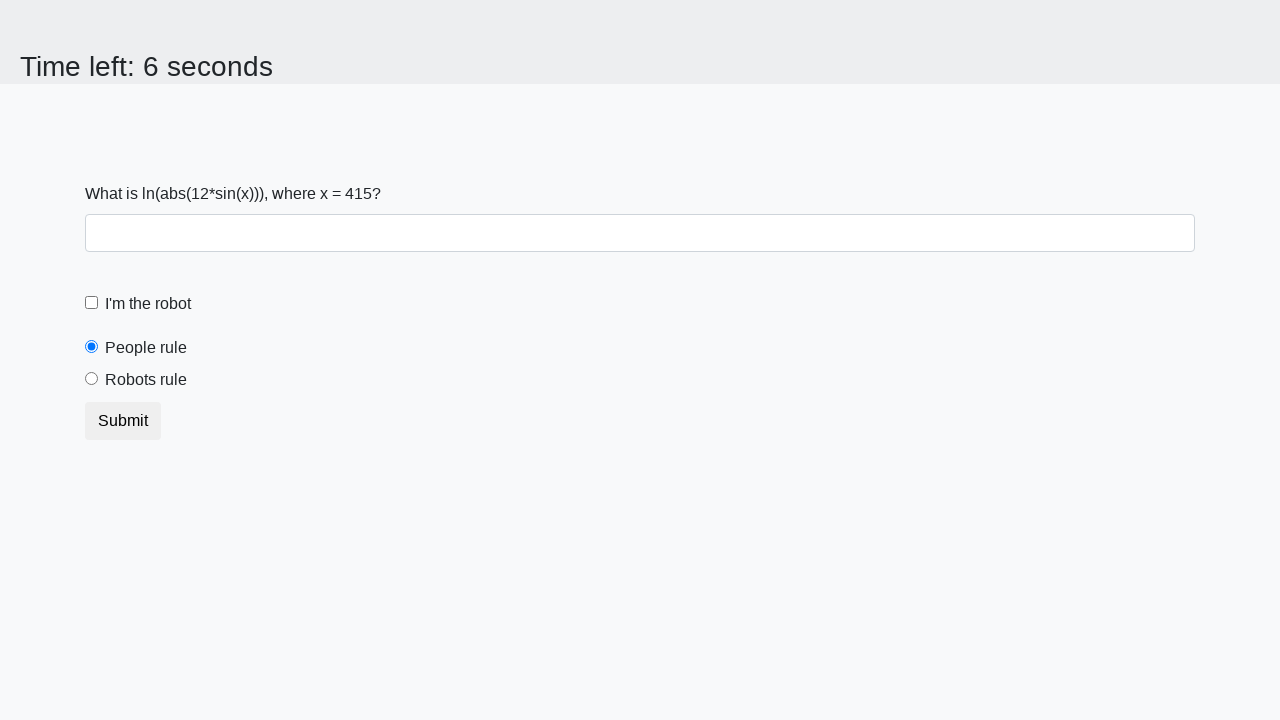

Calculated result: 1.2969362244732856
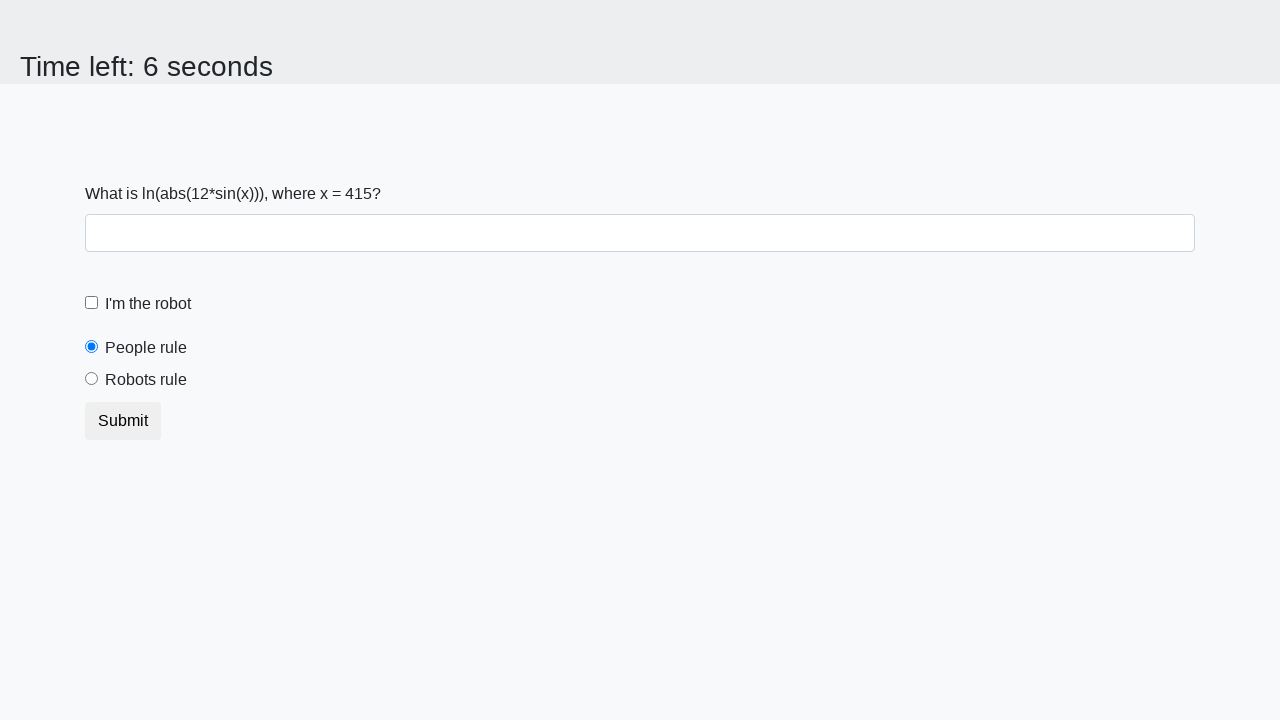

Filled answer field with calculated value on #answer
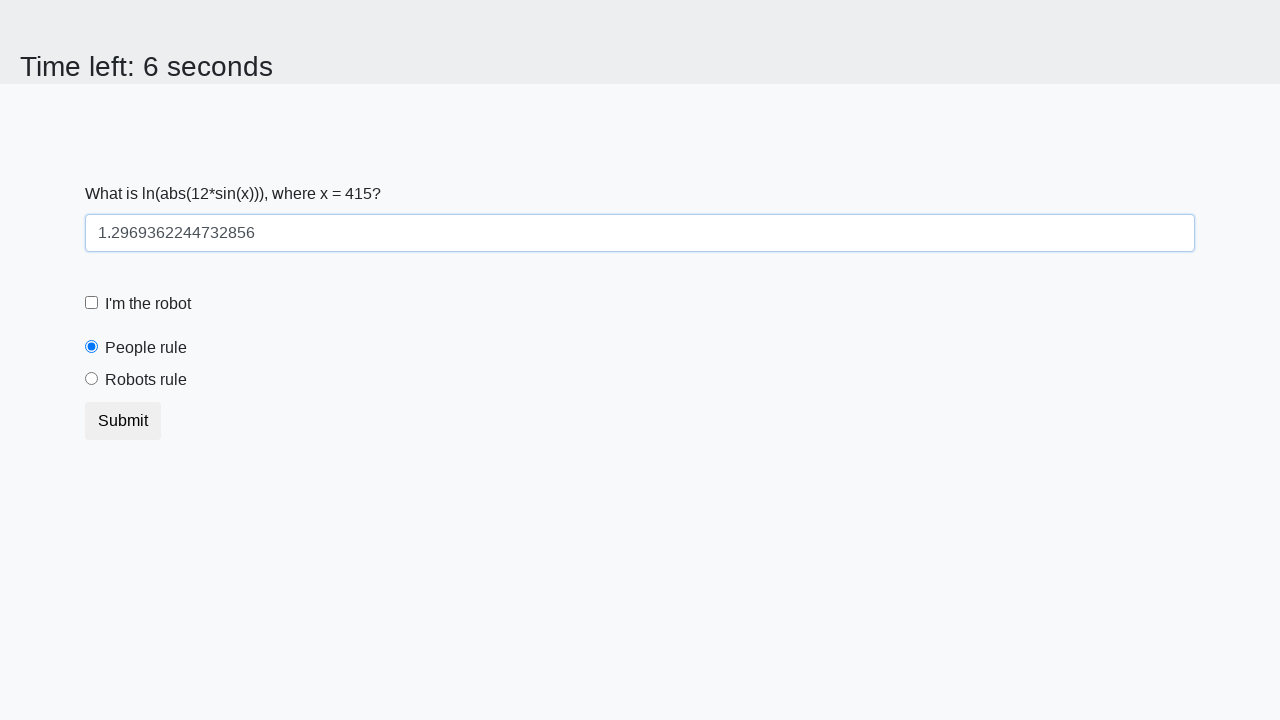

Clicked robot checkbox at (92, 303) on #robotCheckbox
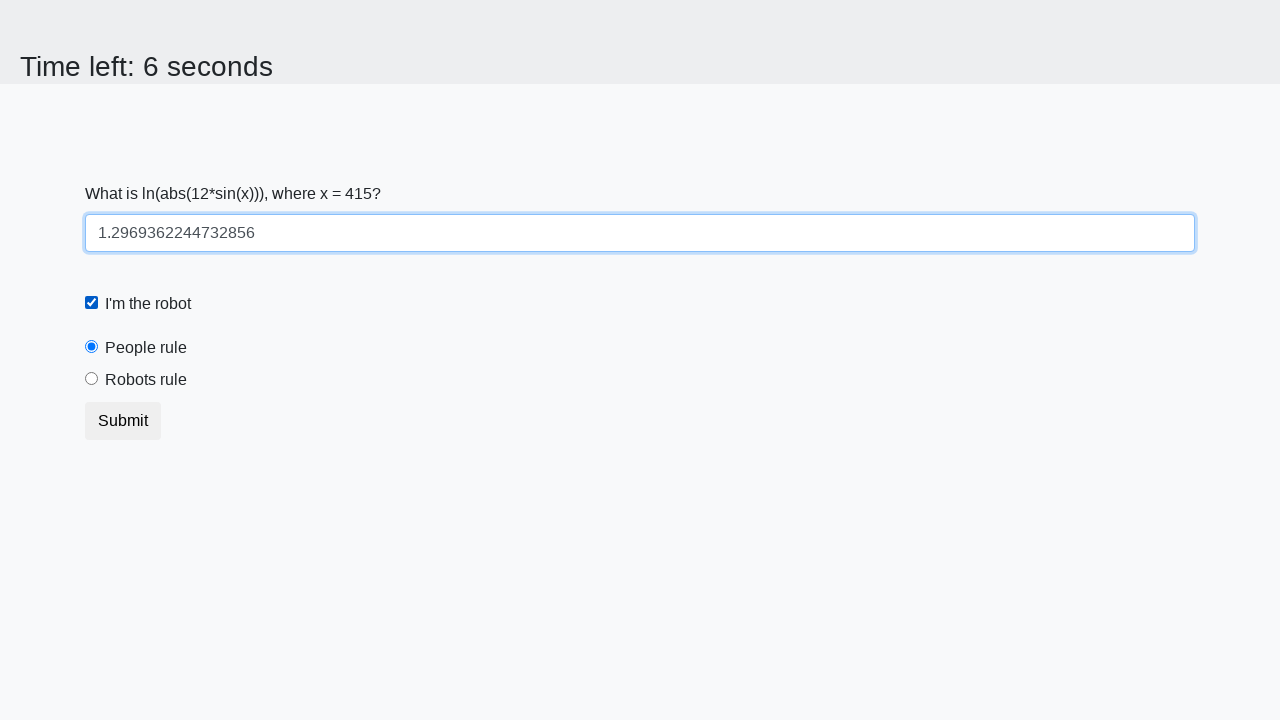

Selected robots rule radio button at (92, 379) on #robotsRule
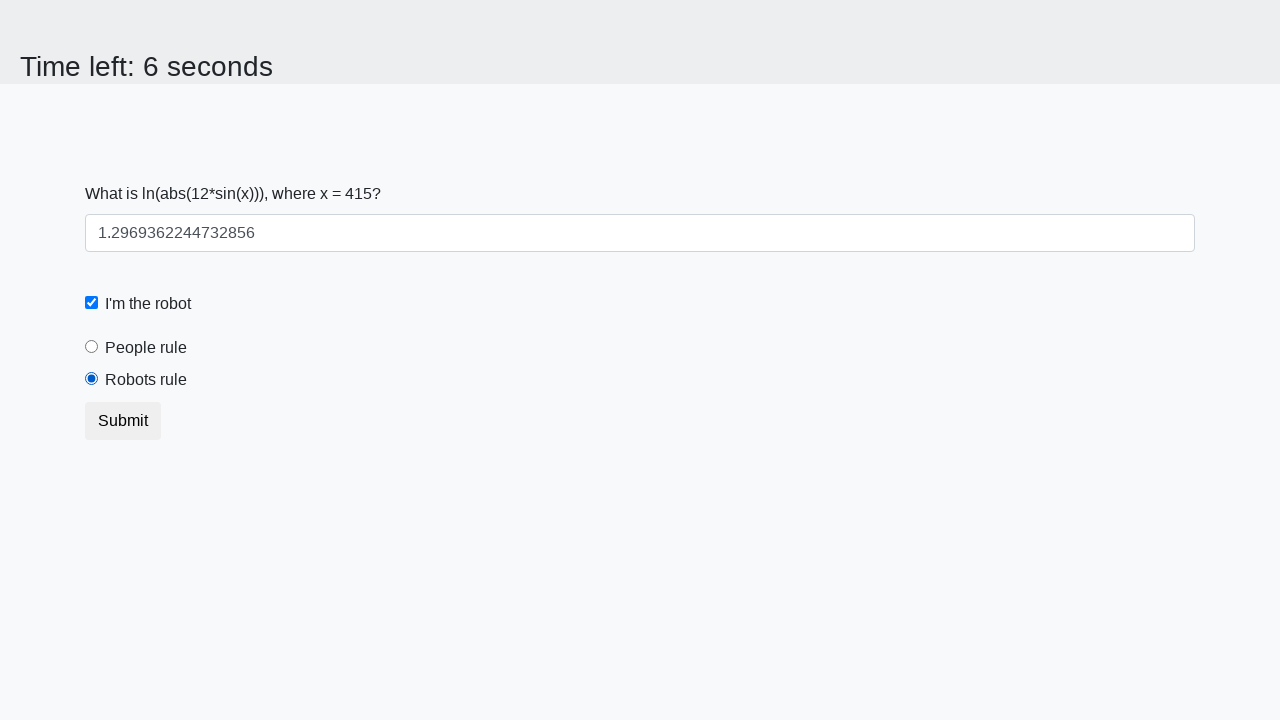

Clicked submit button at (123, 421) on button
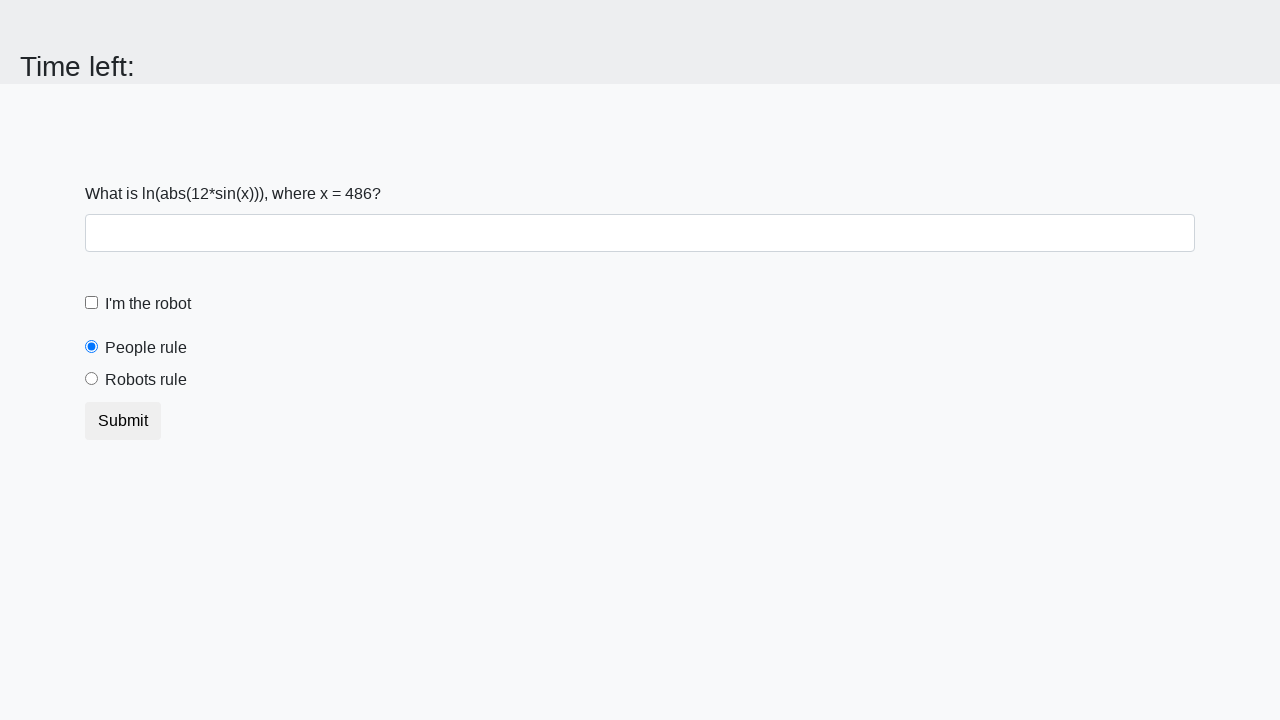

Waited for form submission to complete
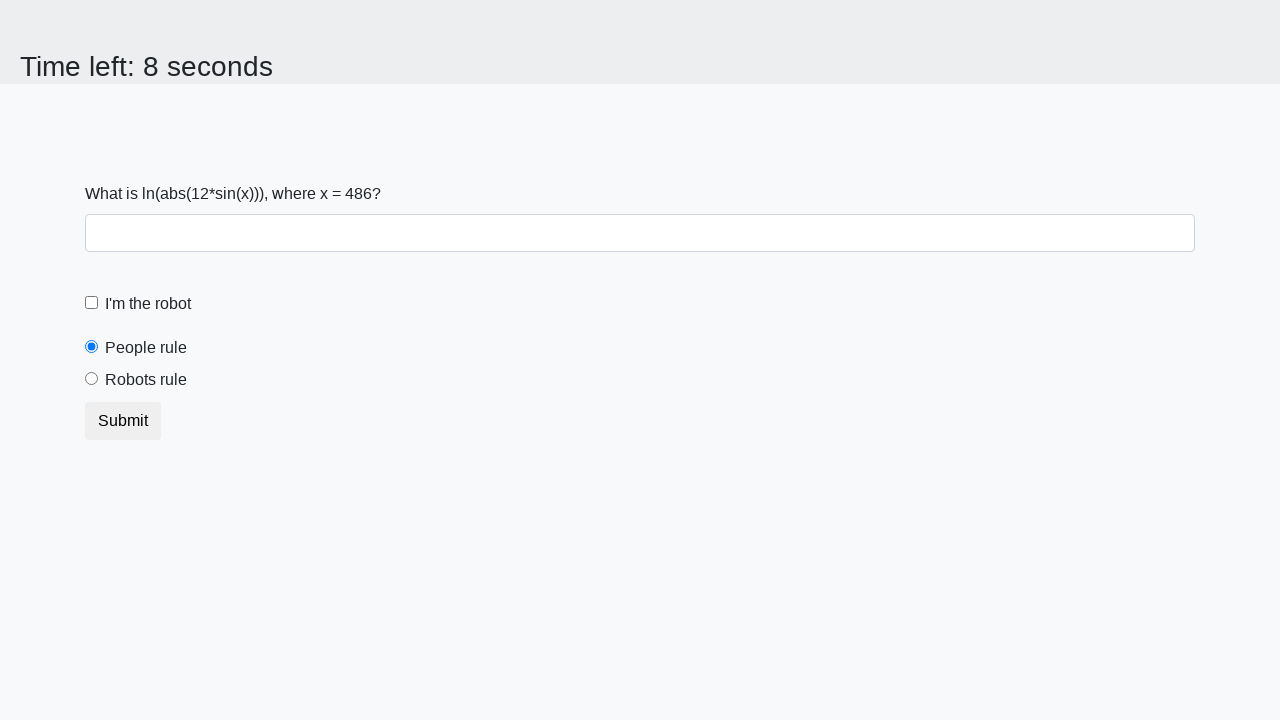

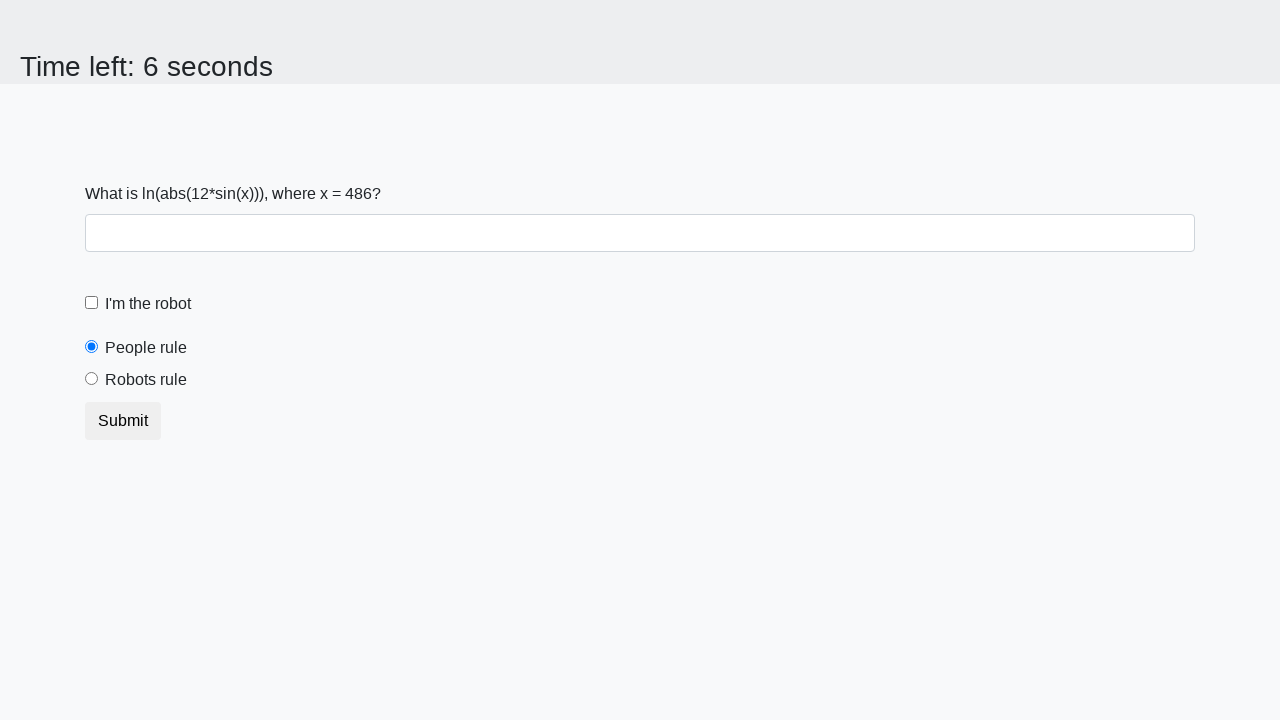